Verifies that the BrowserStack homepage loads correctly by checking the page title matches the expected value.

Starting URL: https://www.browserstack.com/

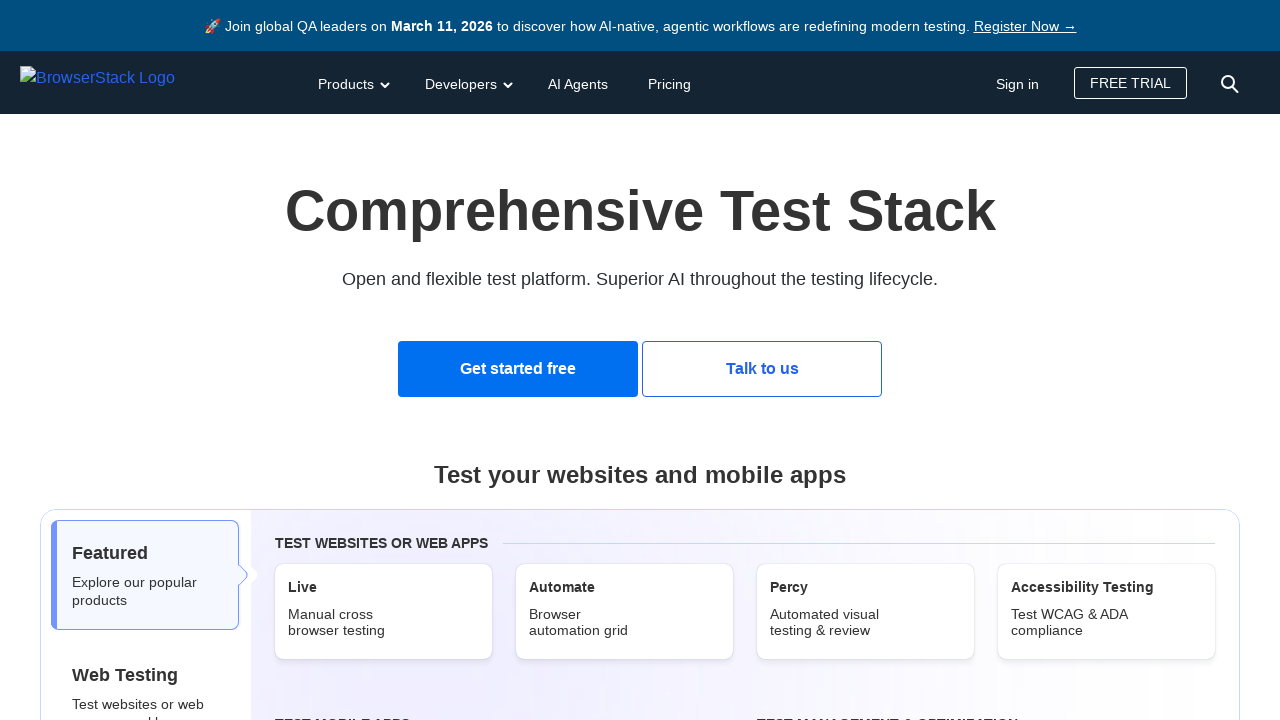

Navigated to BrowserStack homepage
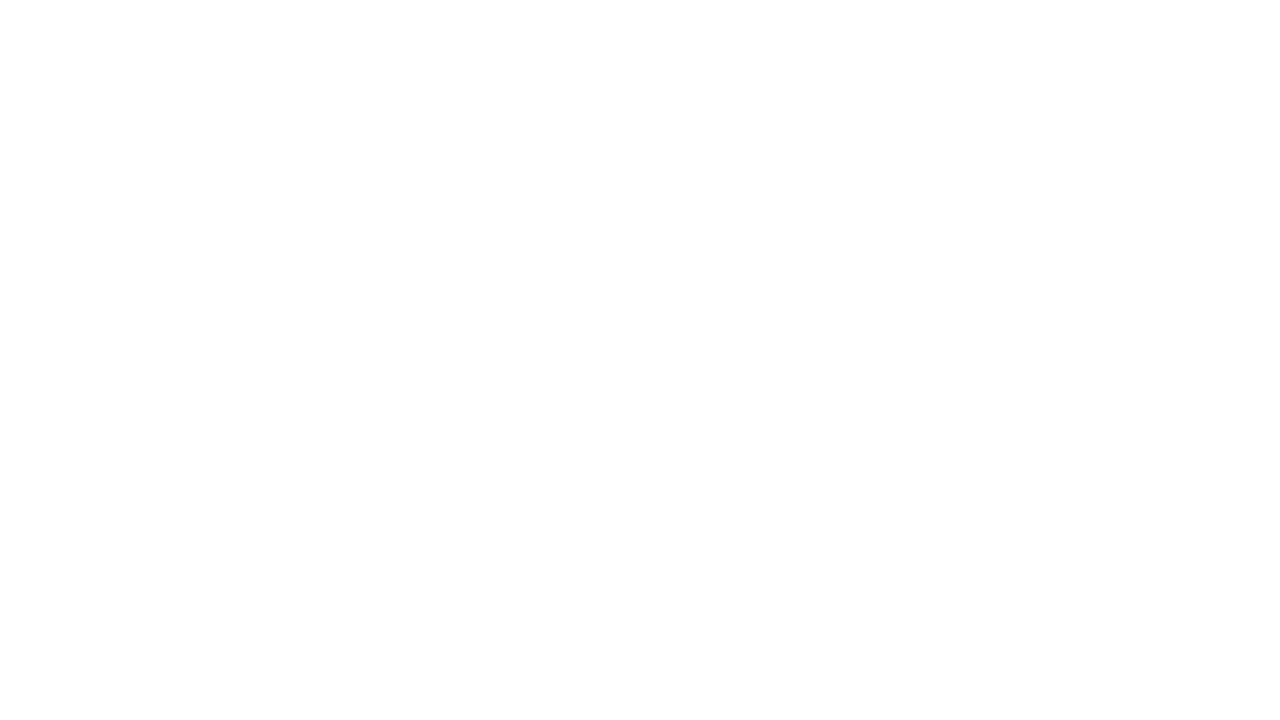

Retrieved page title
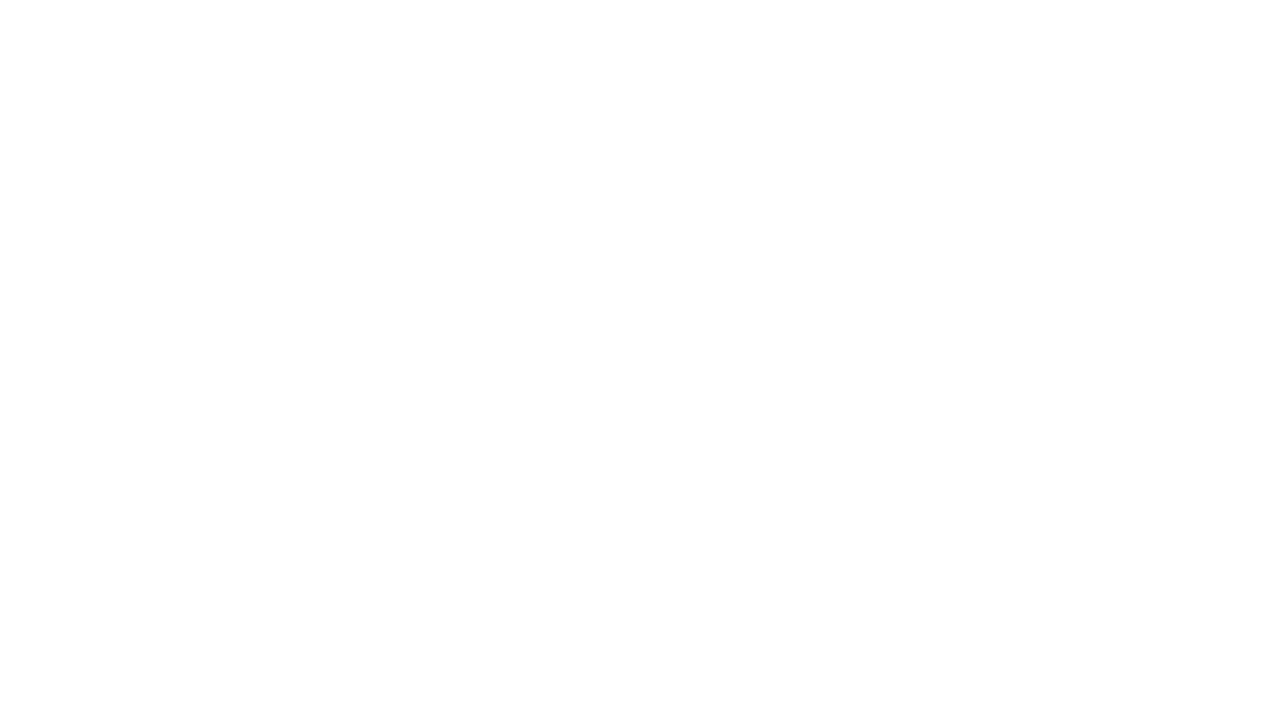

Verified page title matches expected value
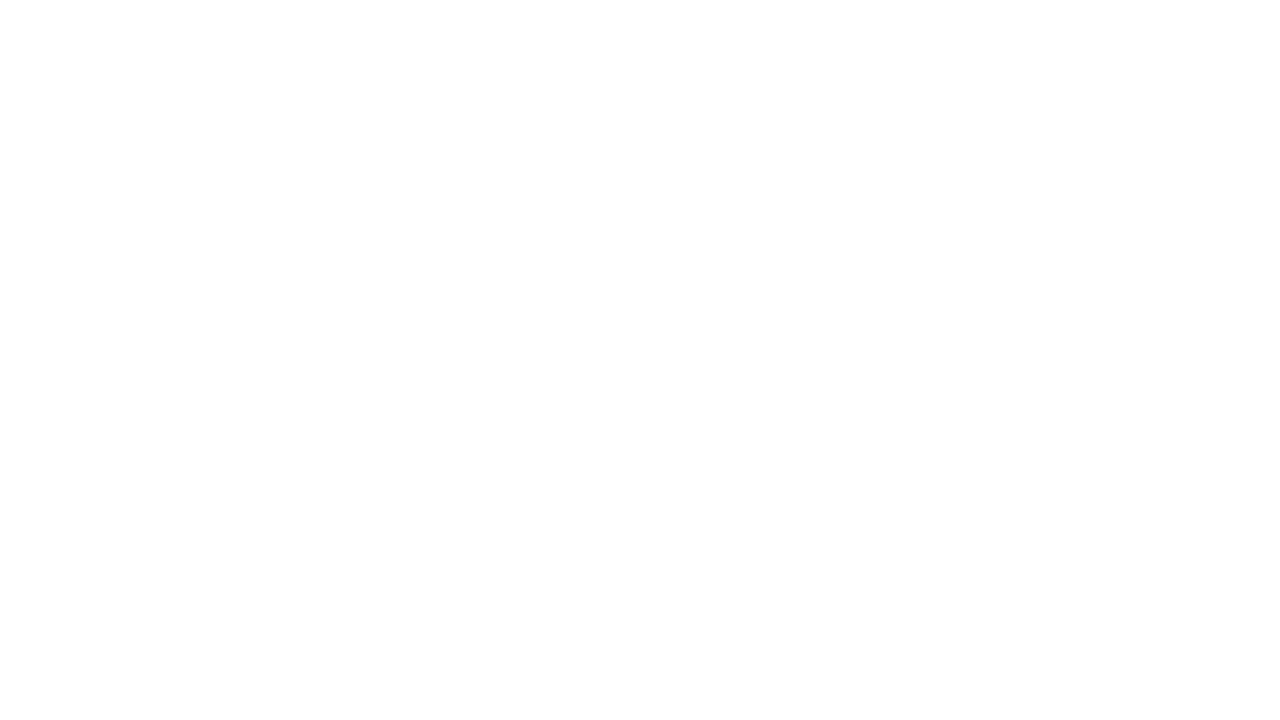

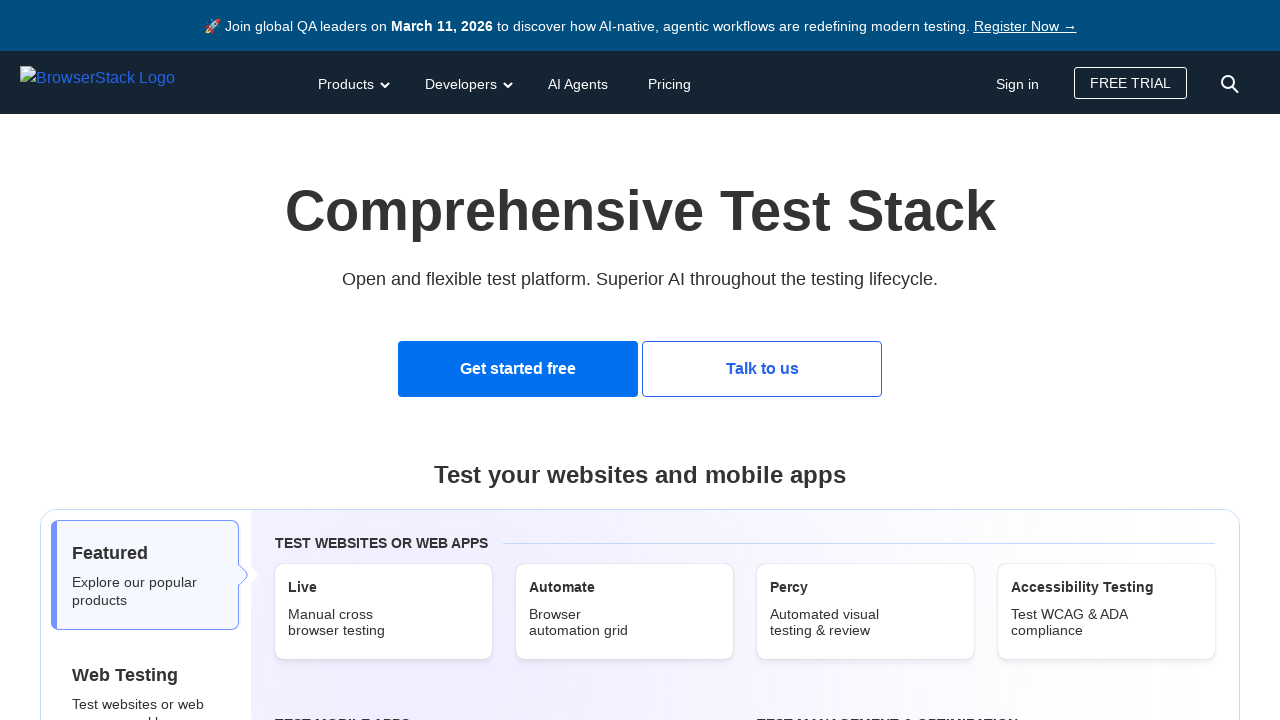